Completes a math exercise form by reading a value from the page, calculating a mathematical result (log of absolute value of 12*sin(x)), filling in the answer, selecting a checkbox and radio button, then submitting the form.

Starting URL: http://suninjuly.github.io/math.html

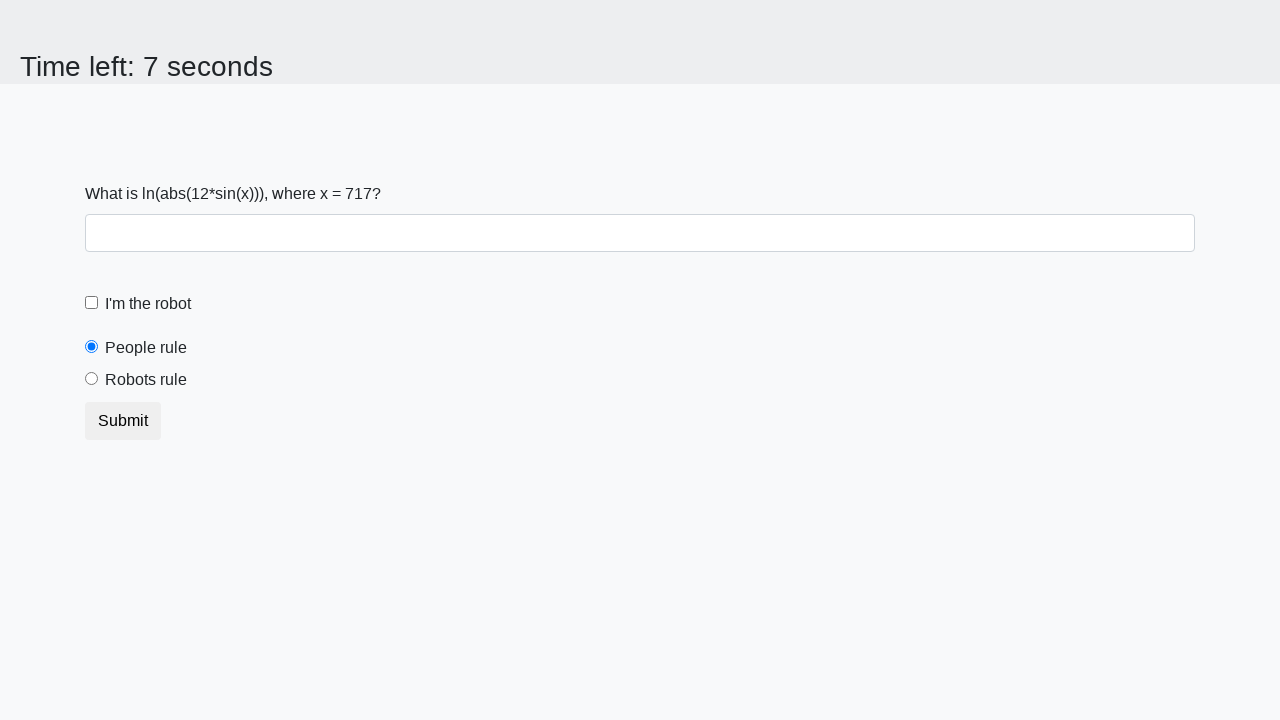

Read x value from page element
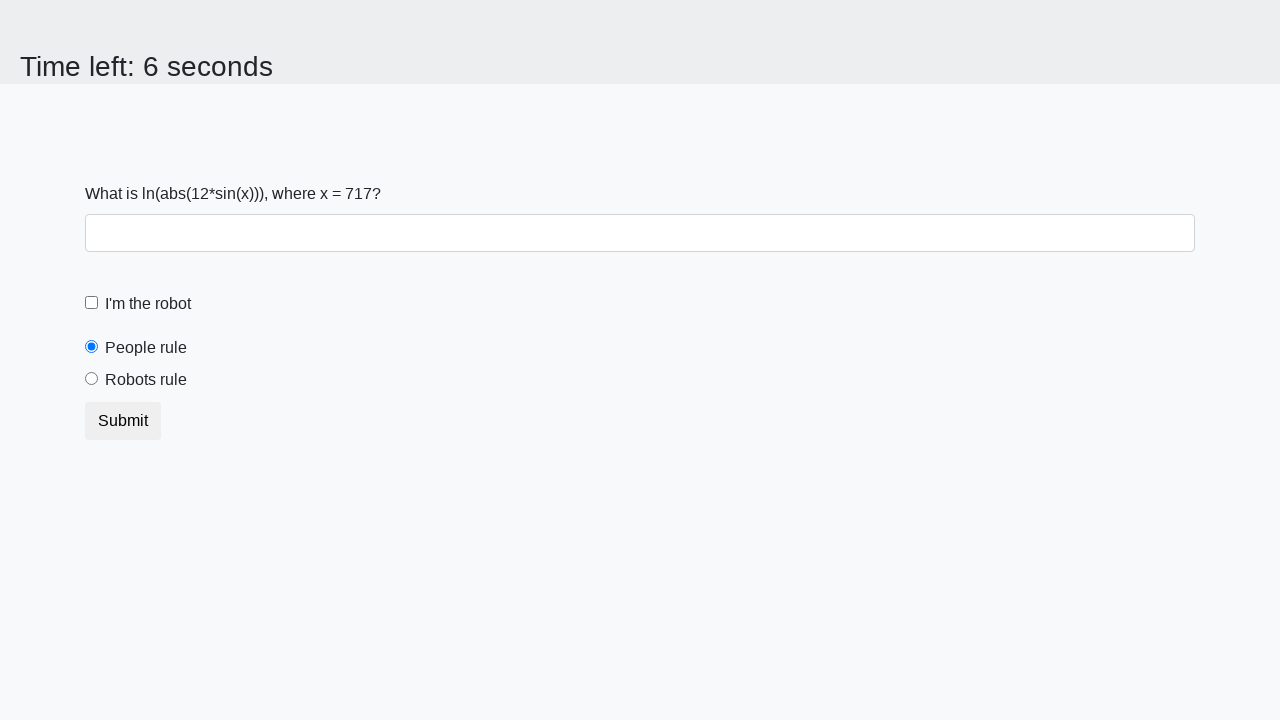

Calculated mathematical result: log(|12*sin(x)|)
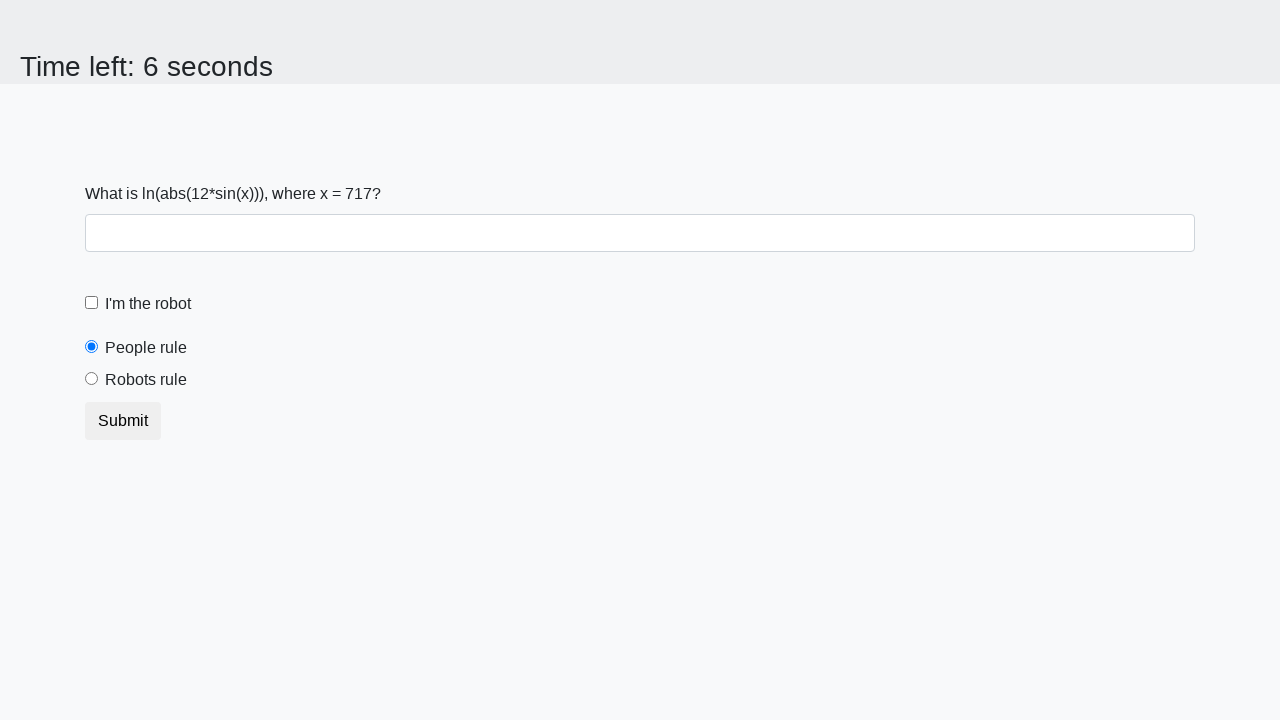

Filled answer field with calculated value on #answer
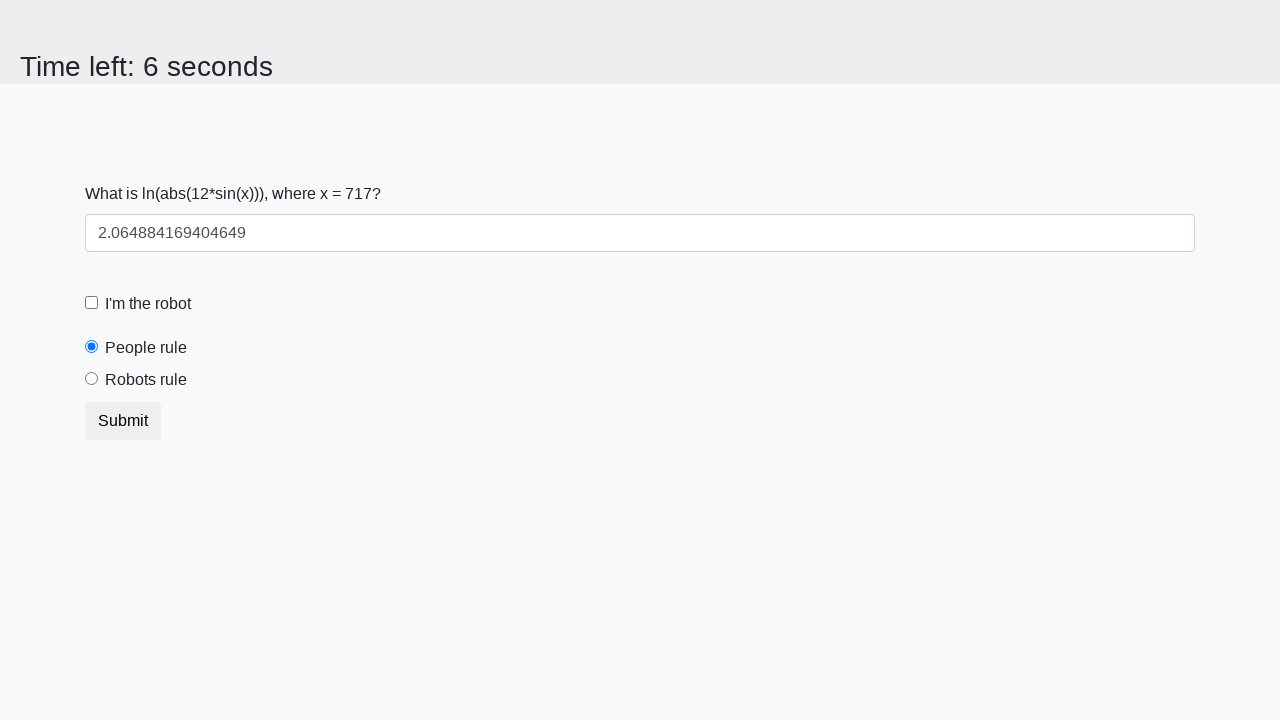

Clicked checkbox at (148, 304) on .form-check-label
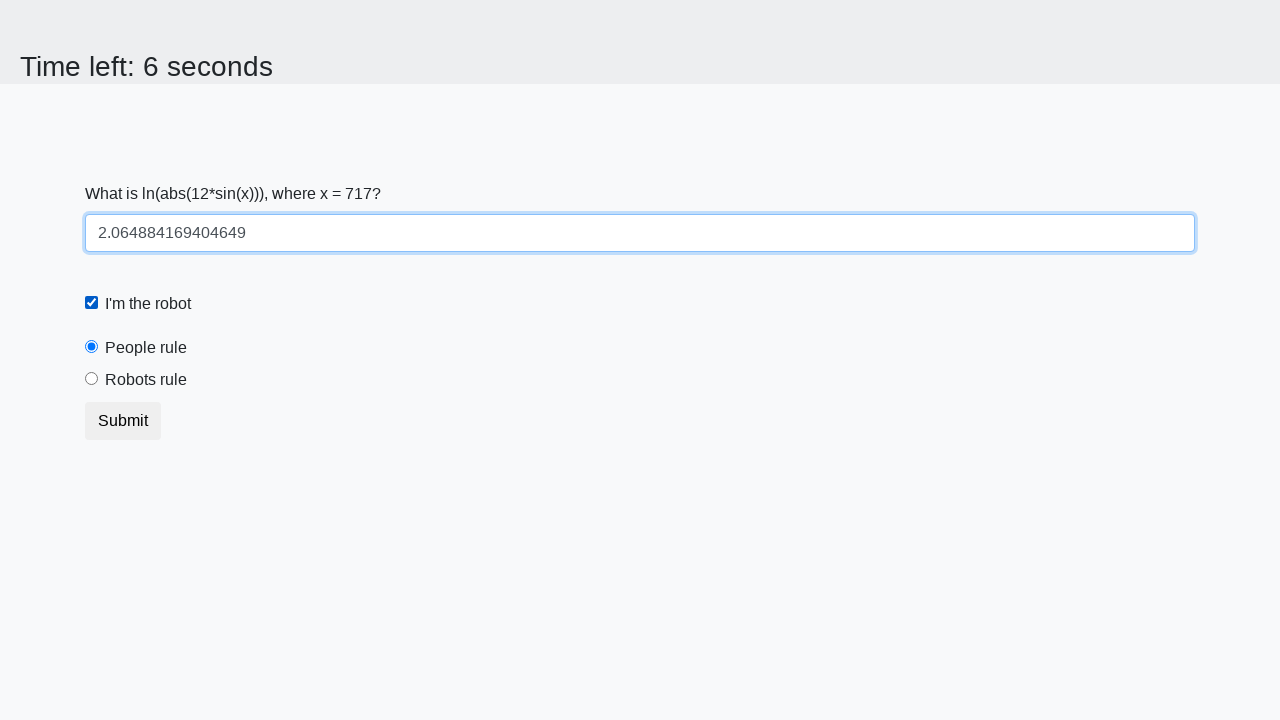

Selected radio button at (92, 379) on #robotsRule
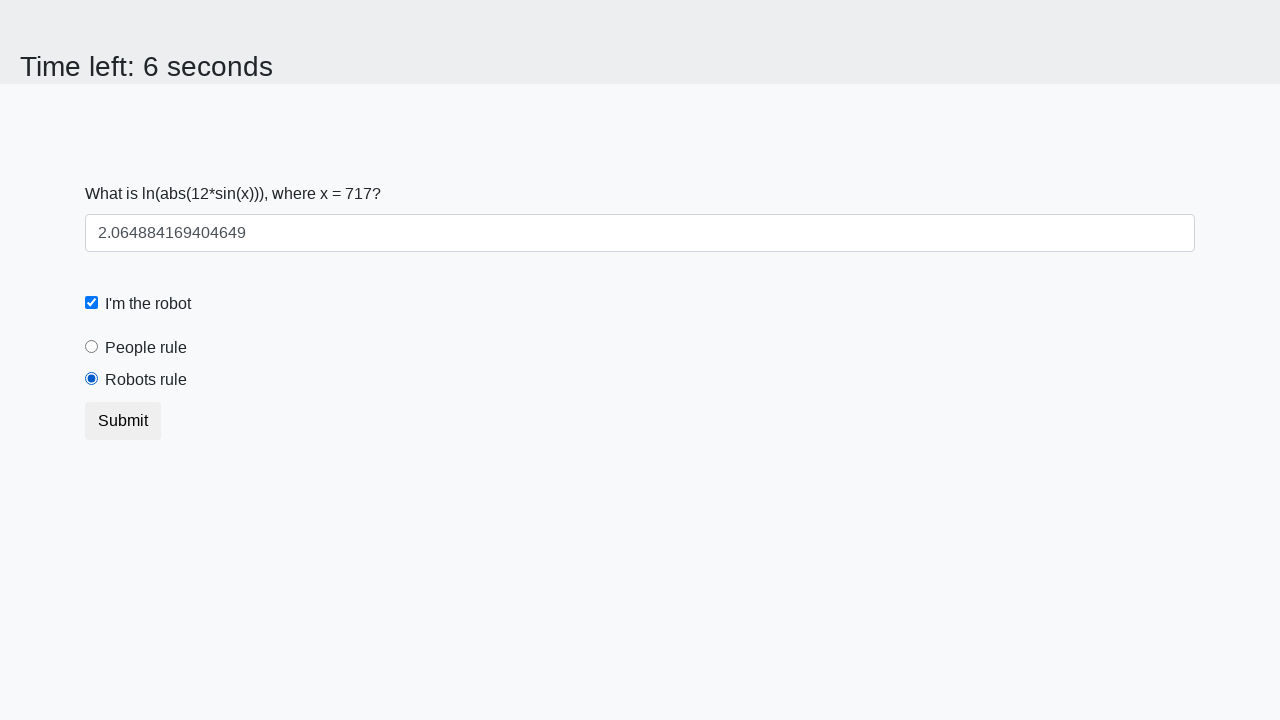

Submitted the form at (123, 421) on .btn.btn-default
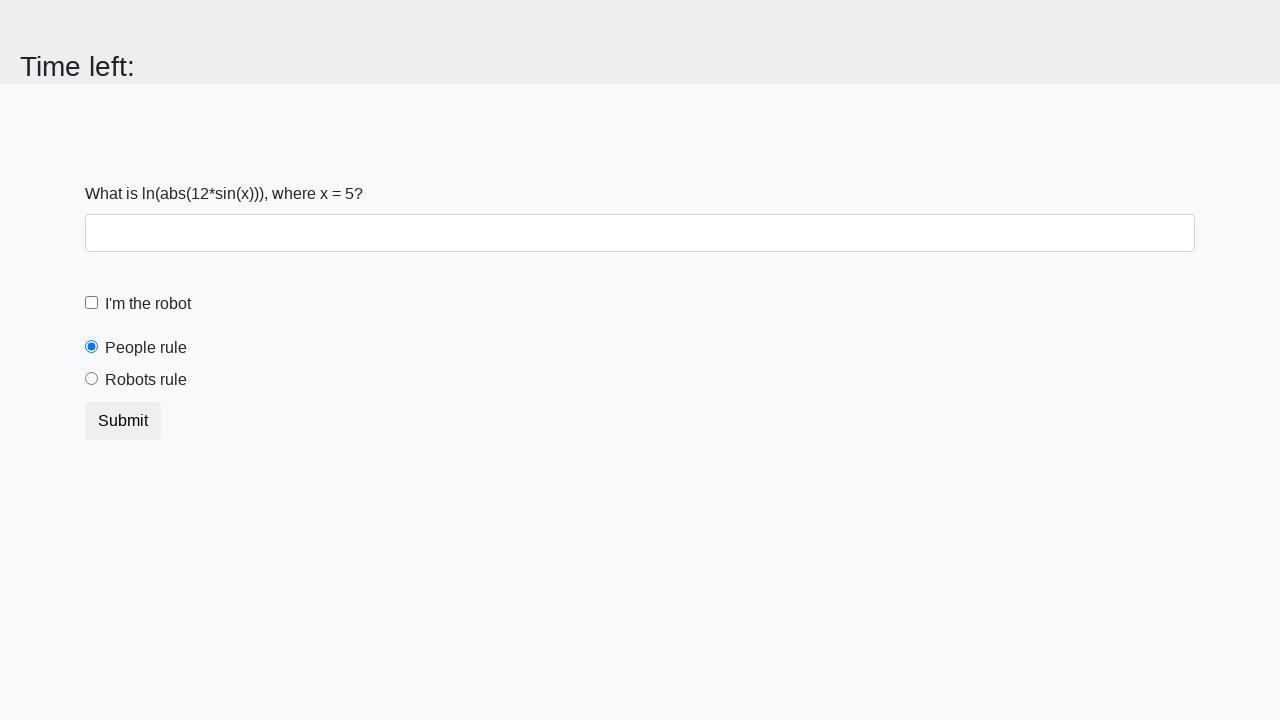

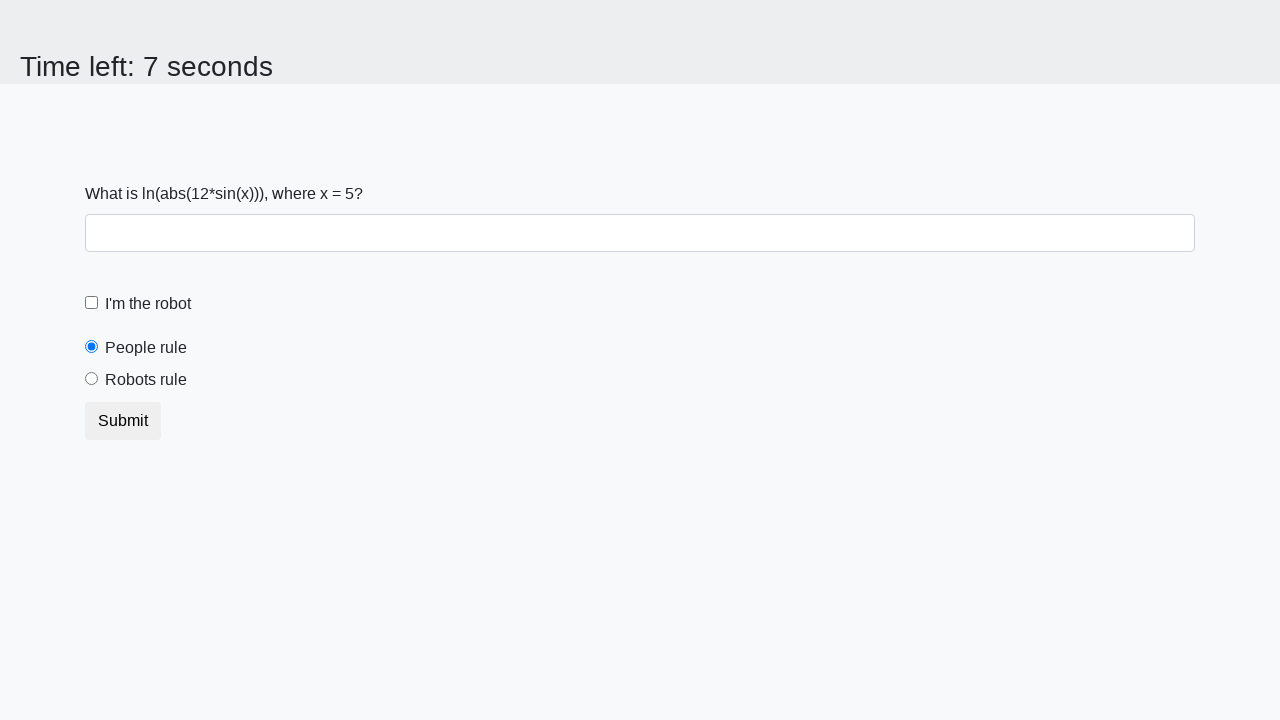